Tests a text box form by filling in full name, email, current address, and permanent address fields, then submitting the form and verifying the labels are present.

Starting URL: https://demoqa.com/text-box

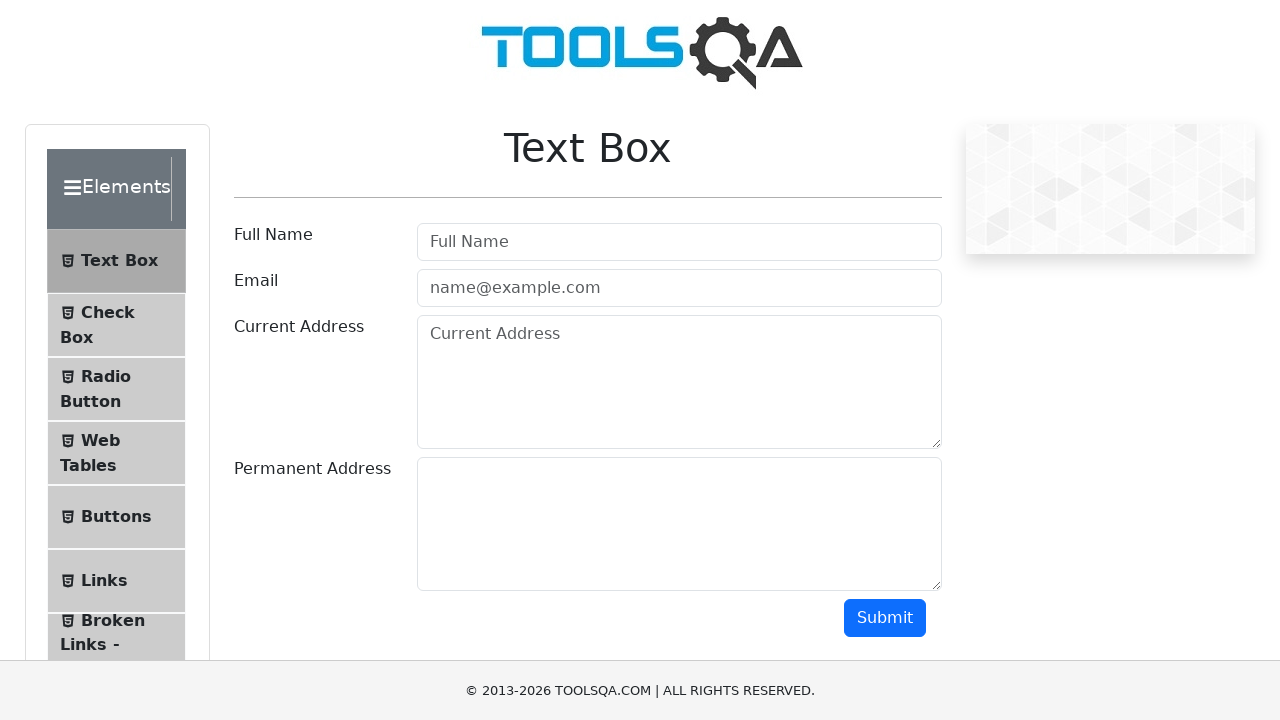

Filled Full Name field with 'Marcus Wellington' on #userName
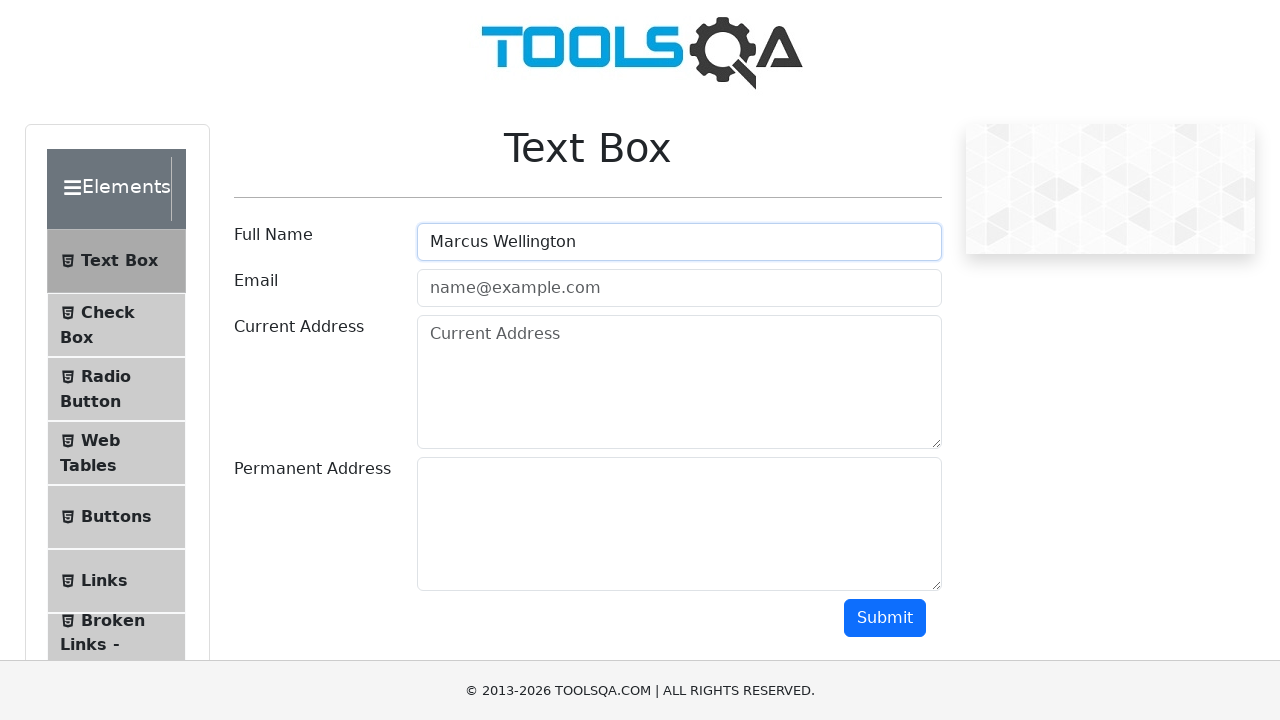

Filled Email field with 'marcus.wellington@example.com' on input[placeholder='name@example.com']
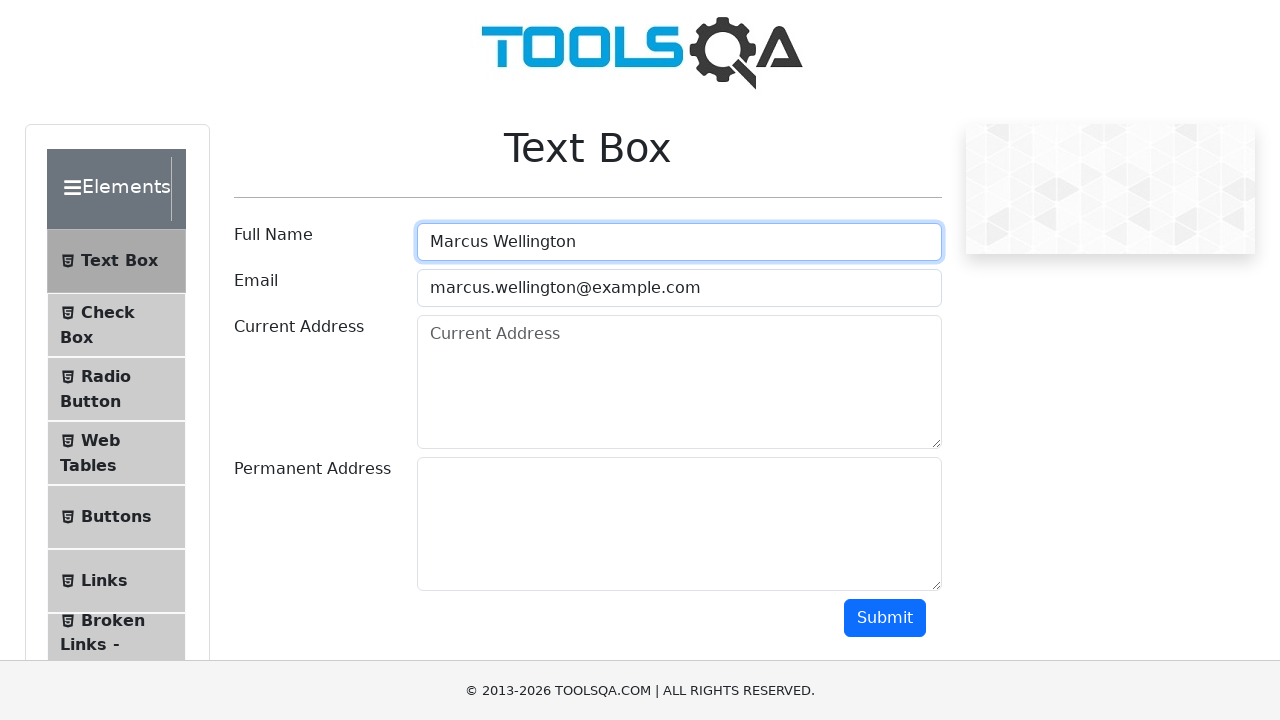

Filled Current Address field with '1523 Oak Street, Suite 204, Portland OR 97205' on textarea[placeholder='Current Address']
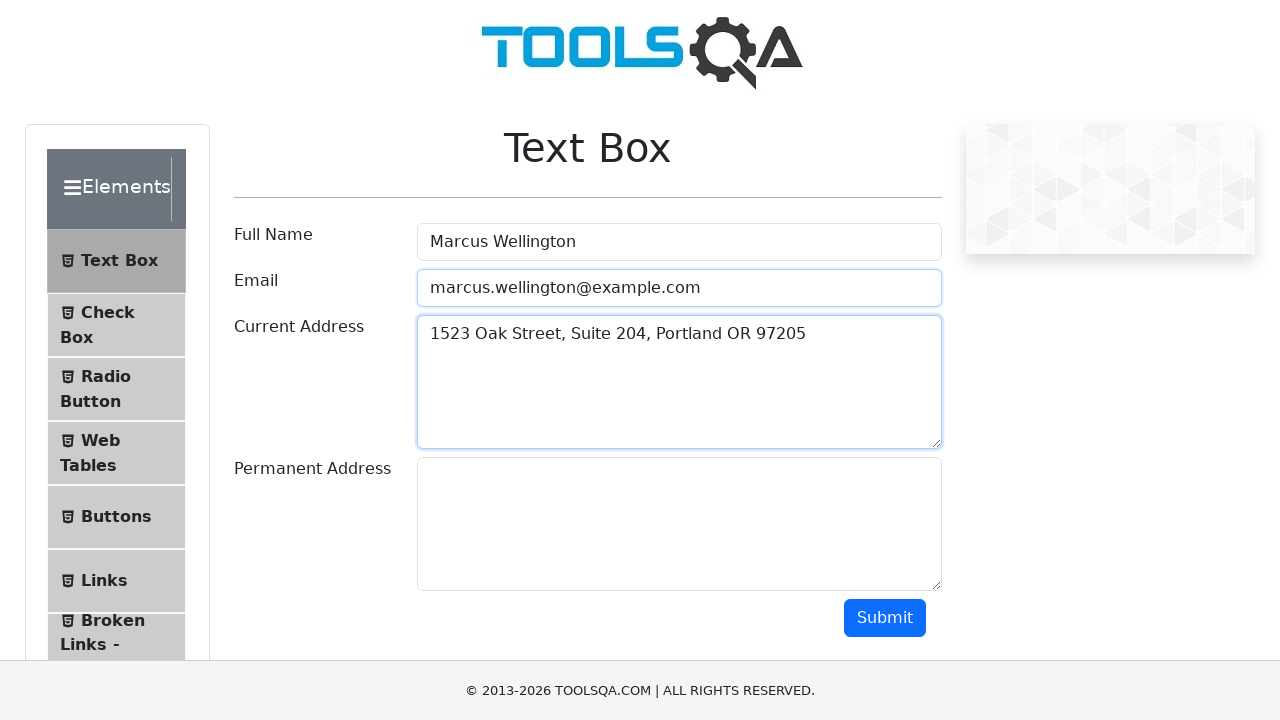

Filled Permanent Address field with 'Same as current address' on #permanentAddress
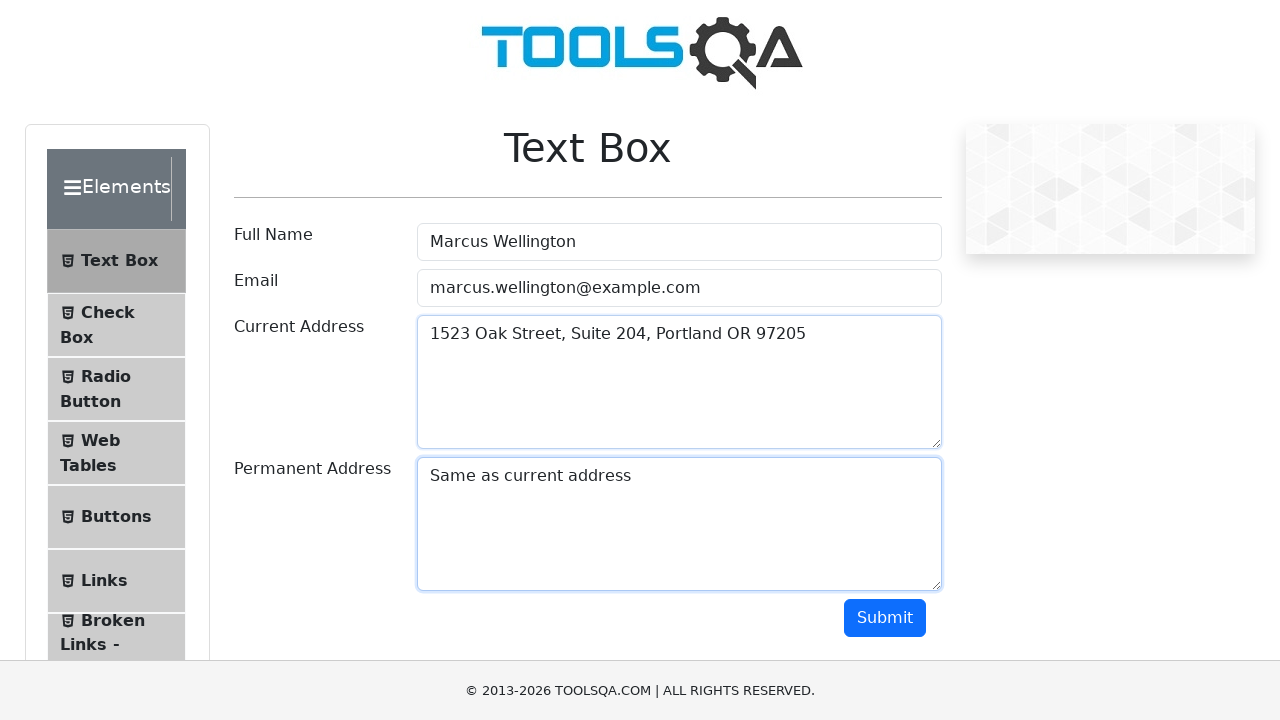

Clicked Submit button to submit the form at (885, 618) on #submit
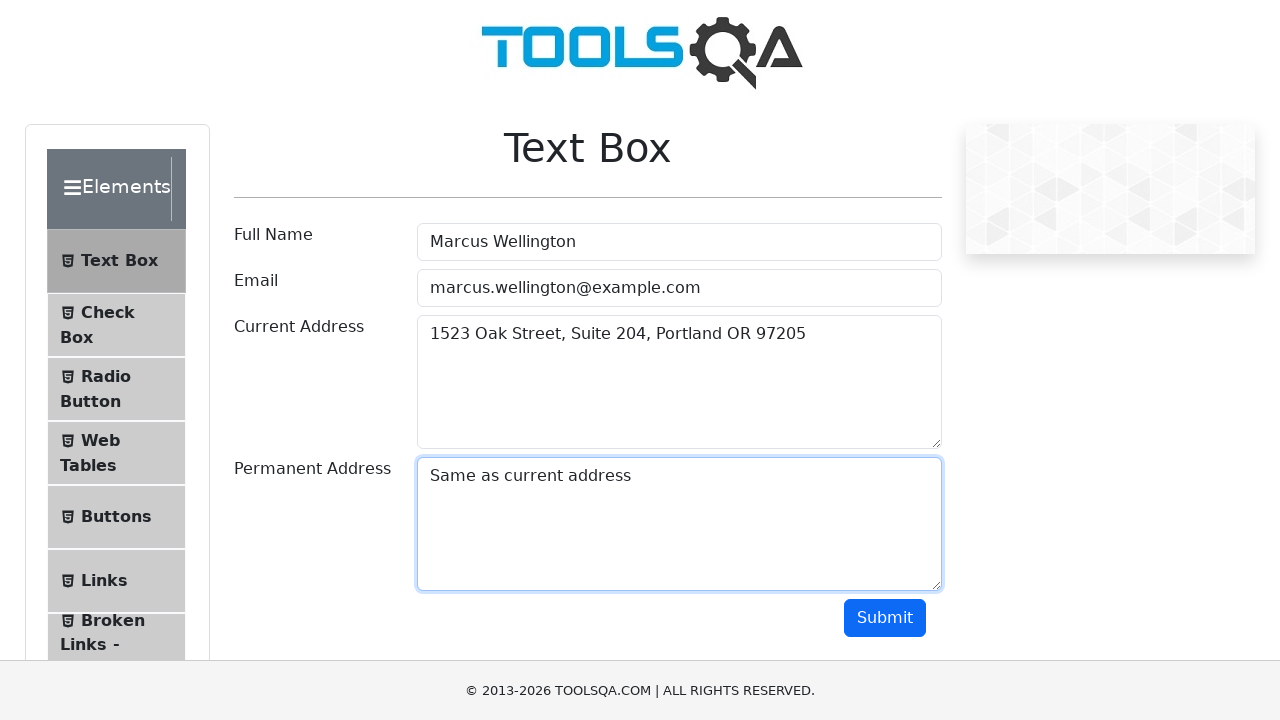

Form output appeared - verified name label is present
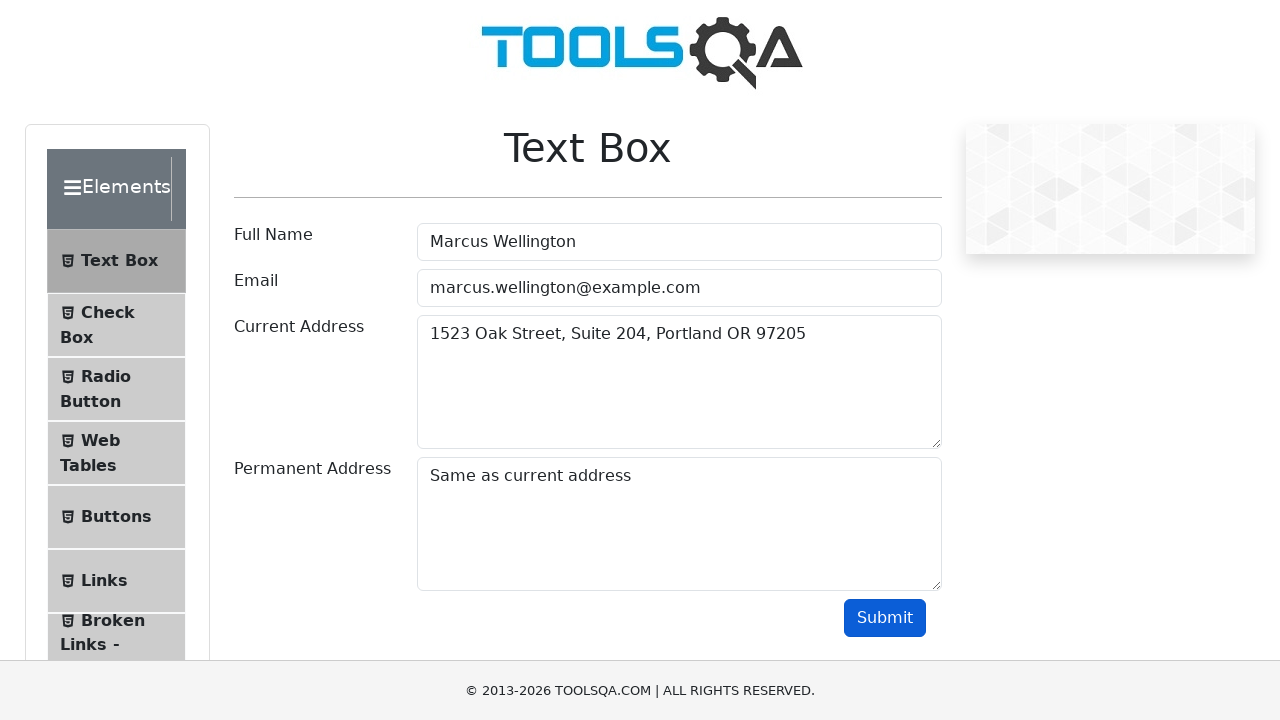

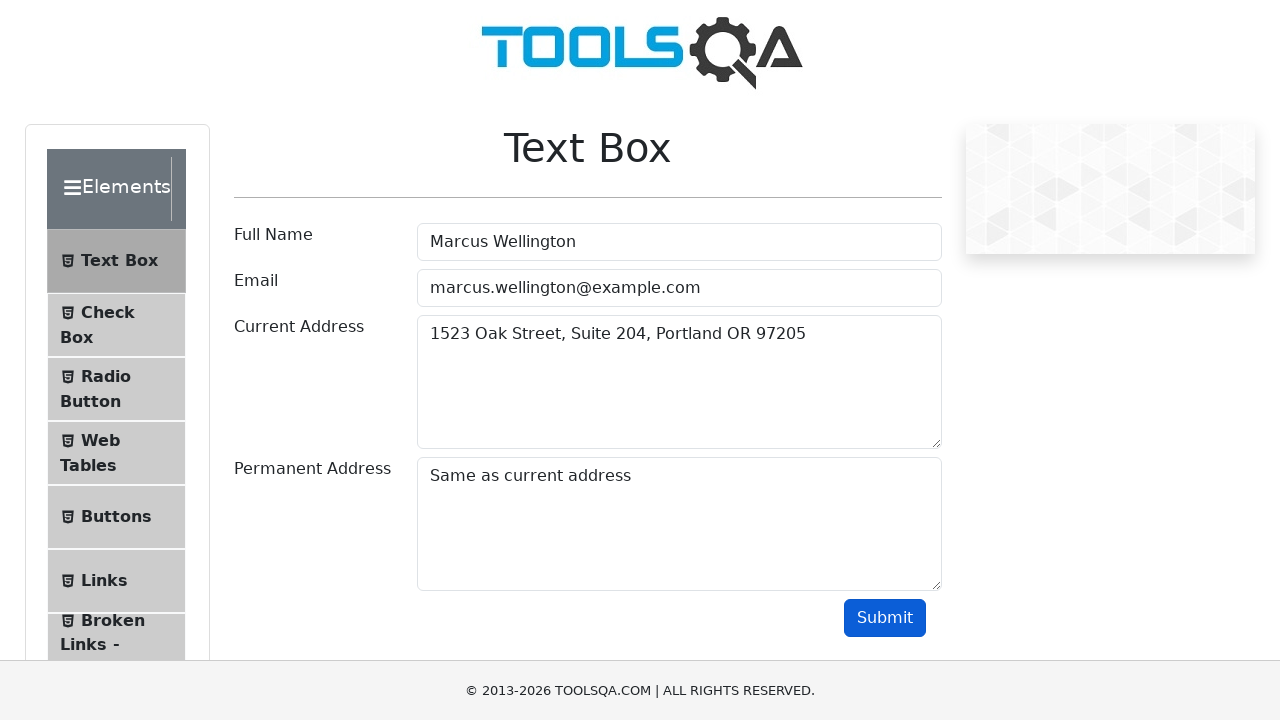